Tests search functionality with an invalid query and verifies zero results are displayed

Starting URL: https://www.webhallen.com/

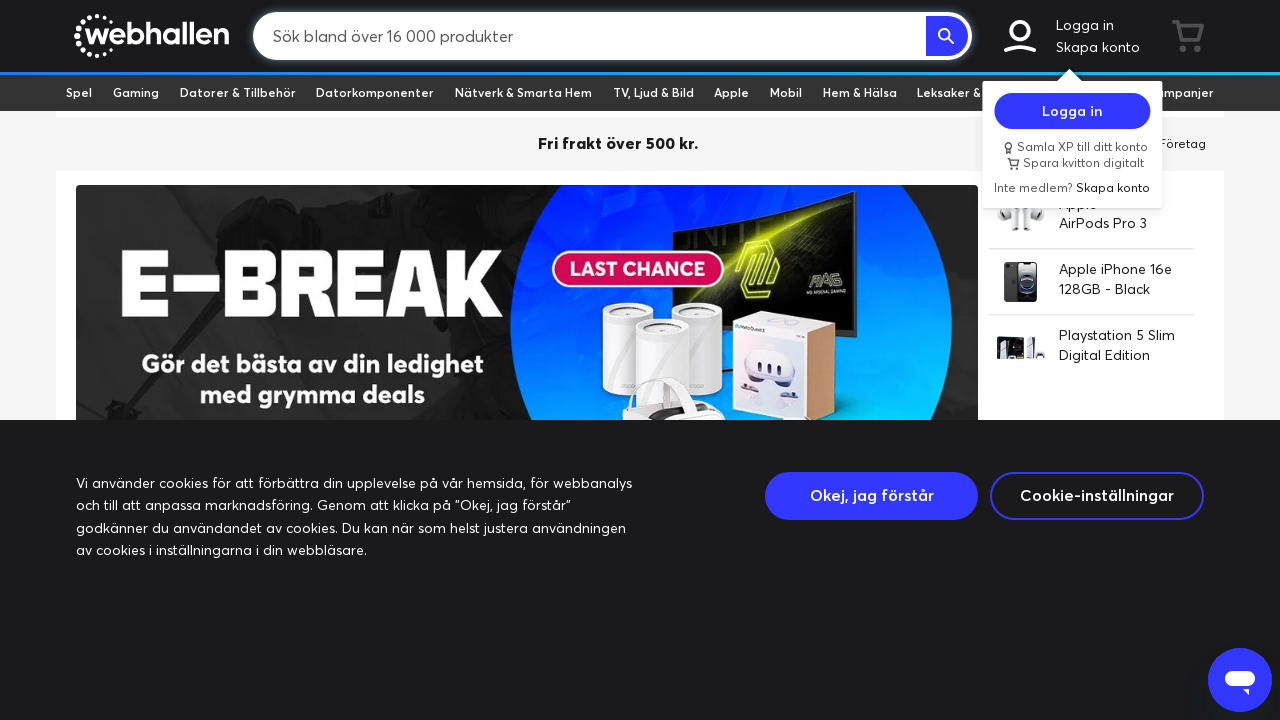

Wait for search field in header to be available
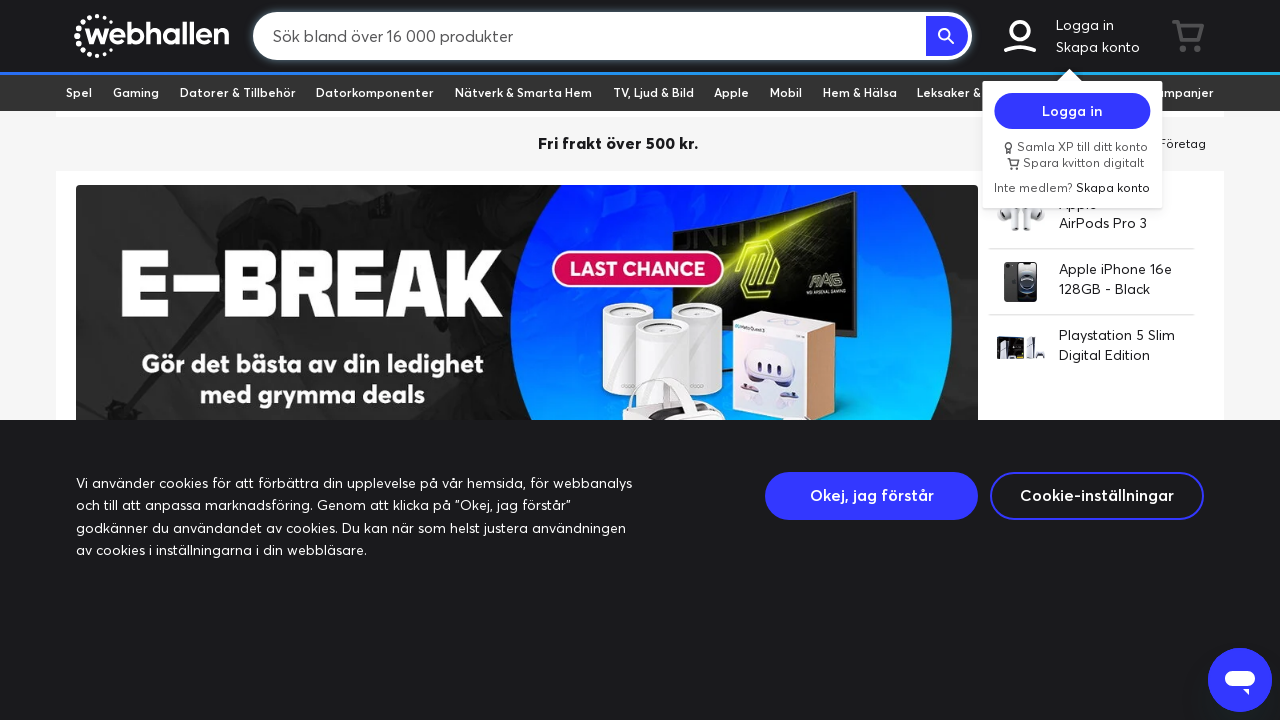

Filled search field with invalid query 'INVALID_INPUT_xyz123' on header input
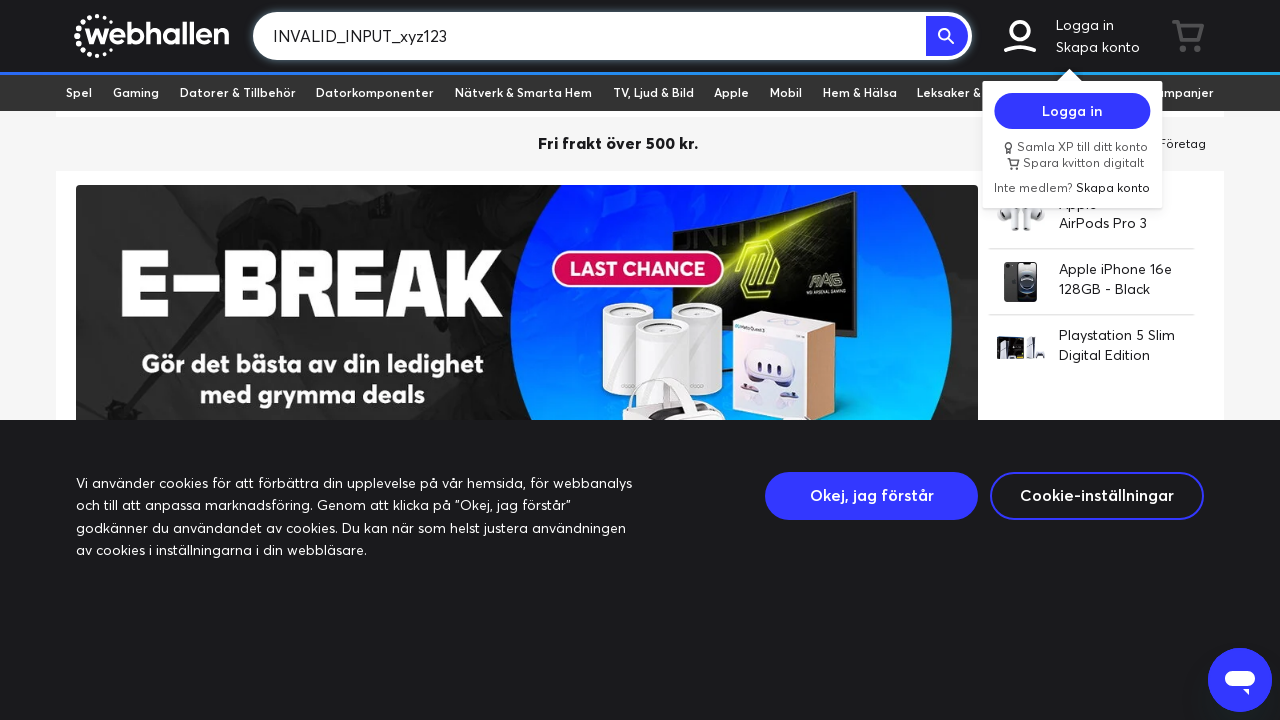

Clicked search button to submit invalid query at (947, 36) on header input + span button, header button
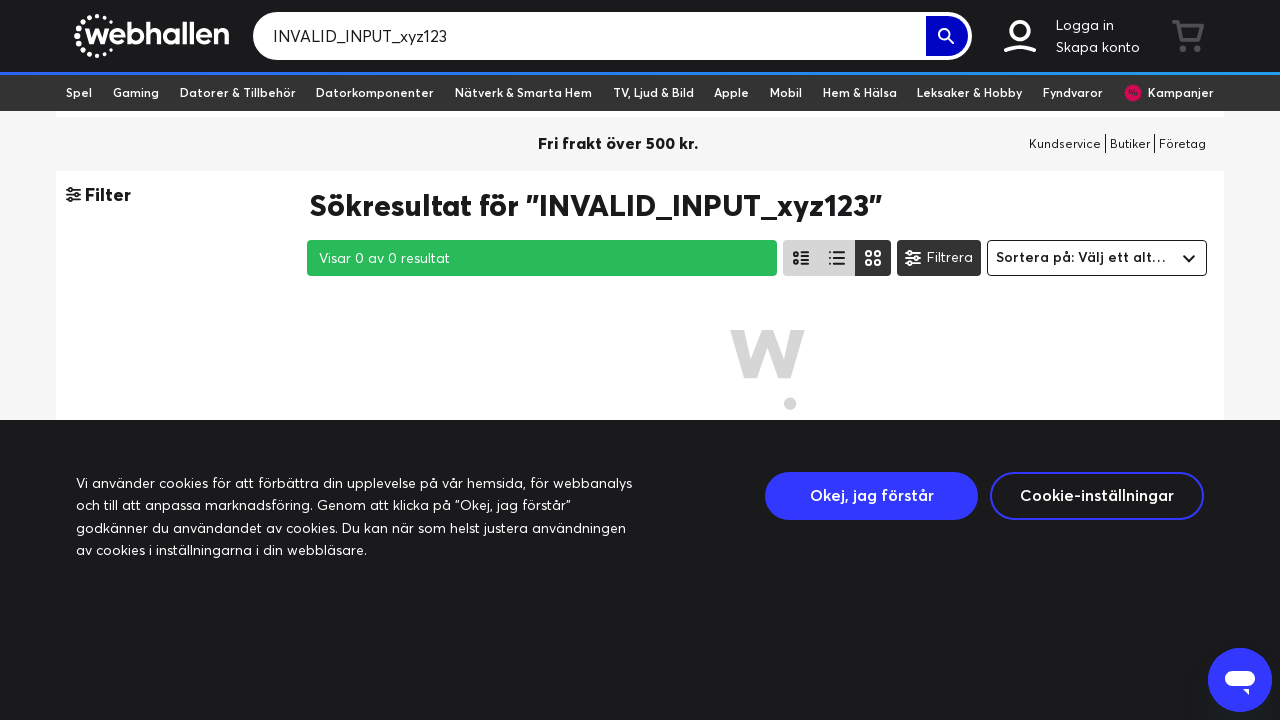

Waited for search results page to process
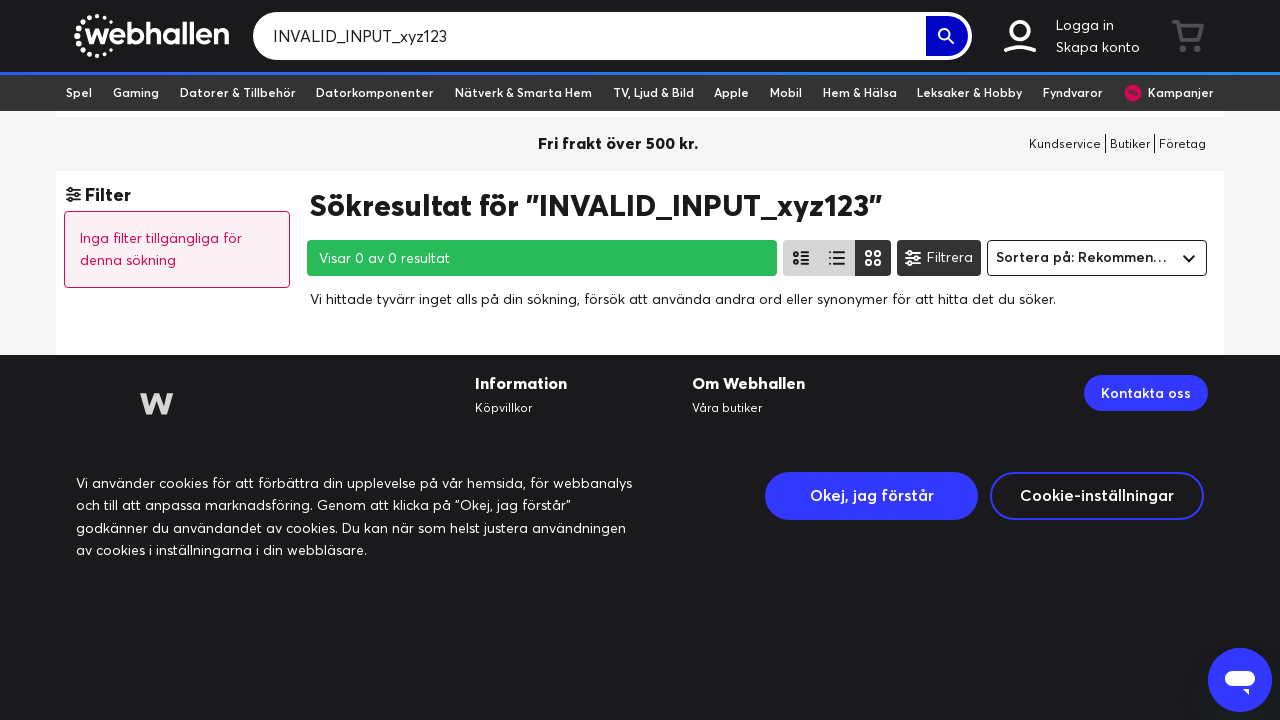

Verified search results page loaded with zero results displayed
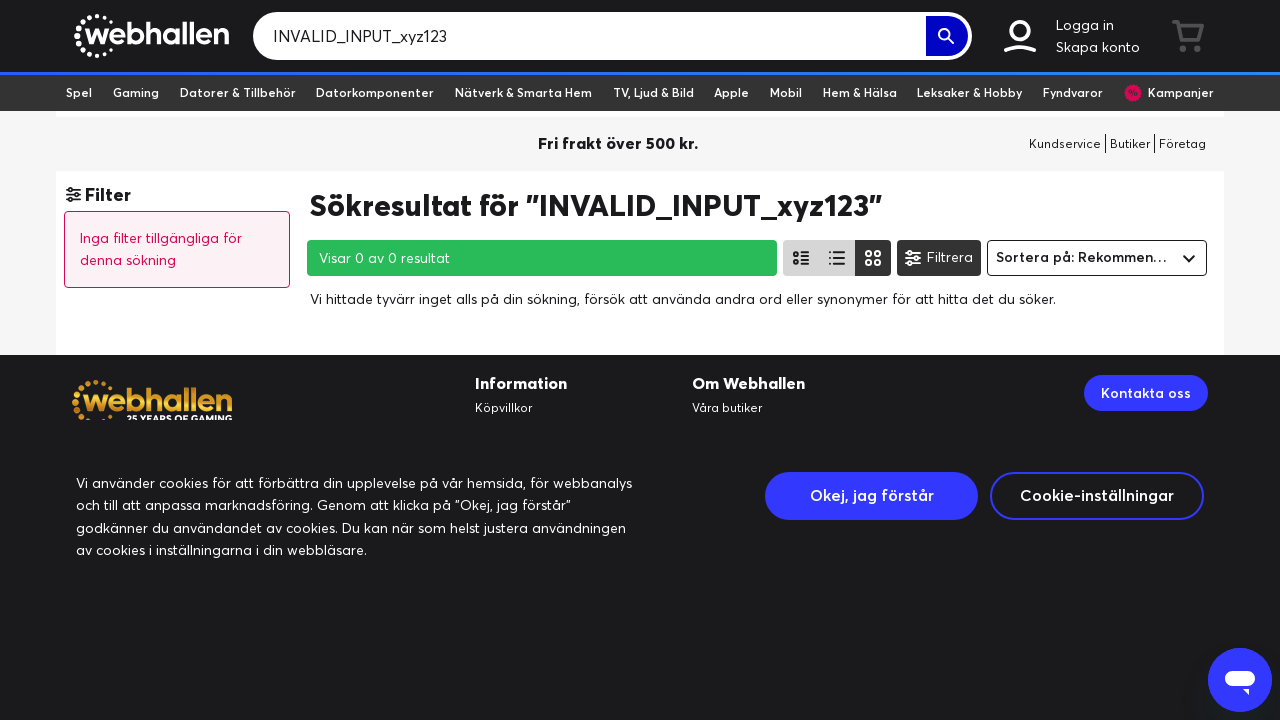

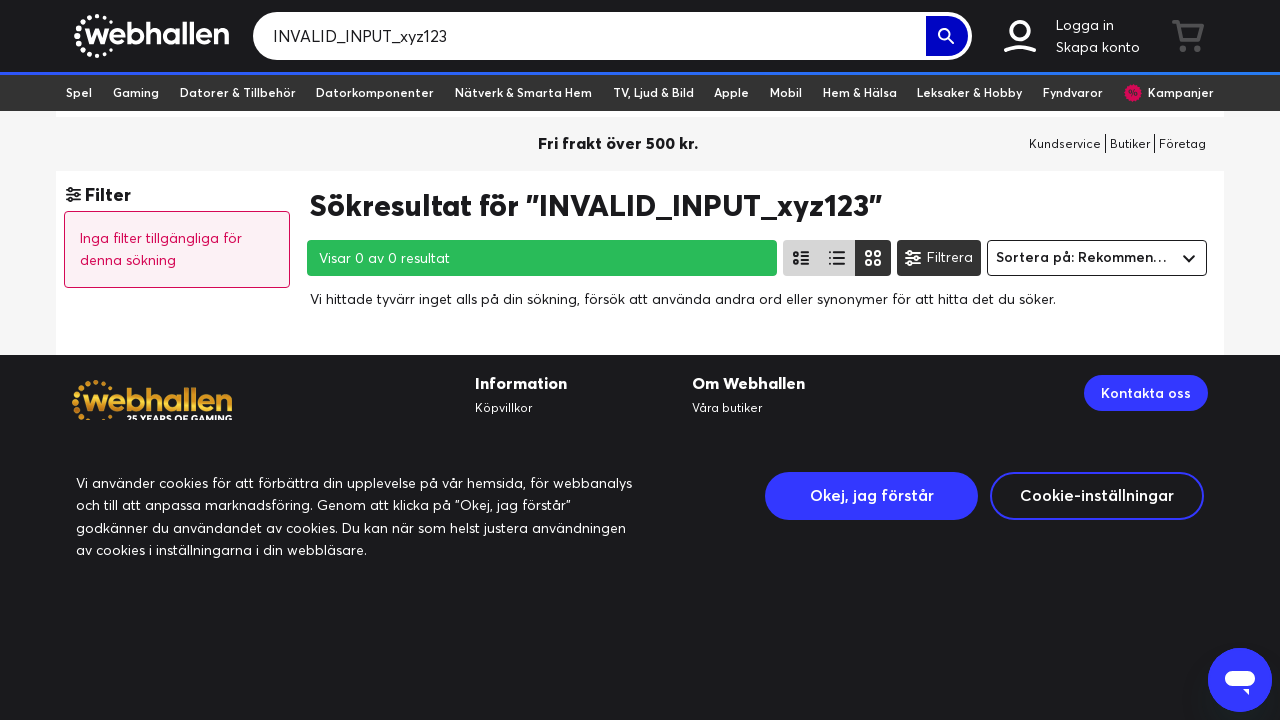